Tests a practice form by filling in the first name and last name fields with sample data

Starting URL: https://awesomeqa.com/practice.html

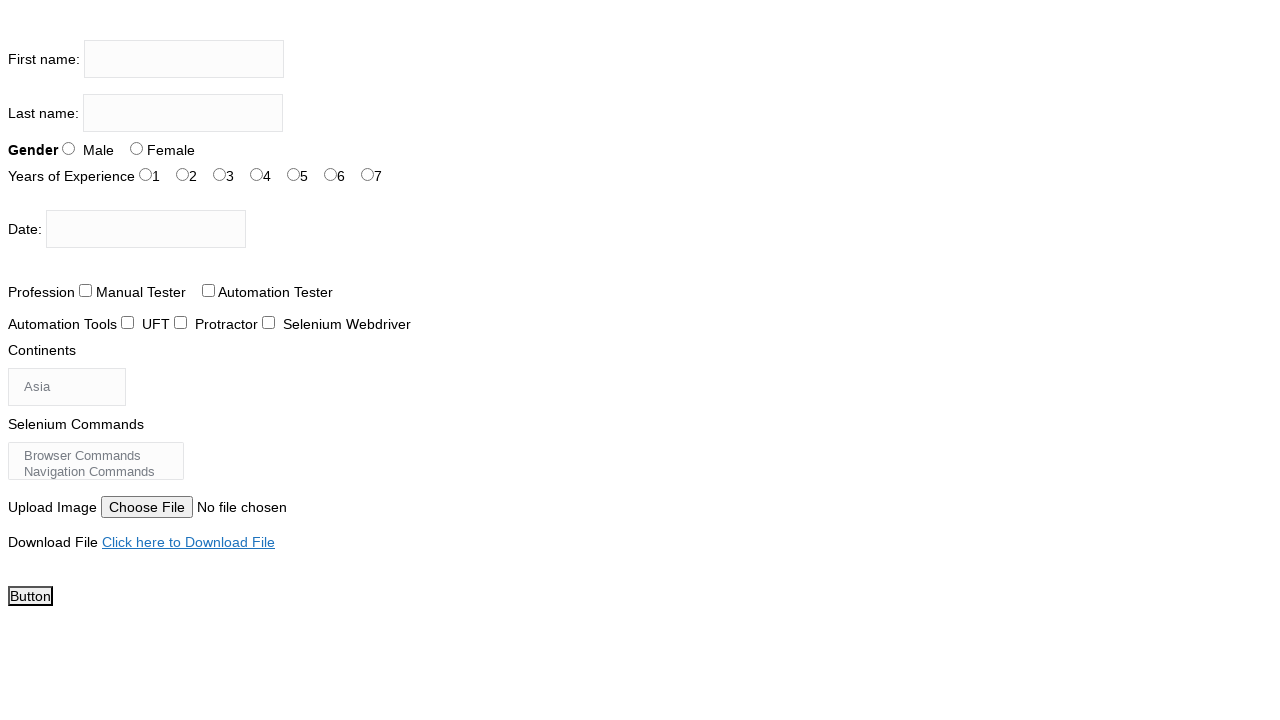

Filled first name field with 'Marcus' on input[name='firstname']
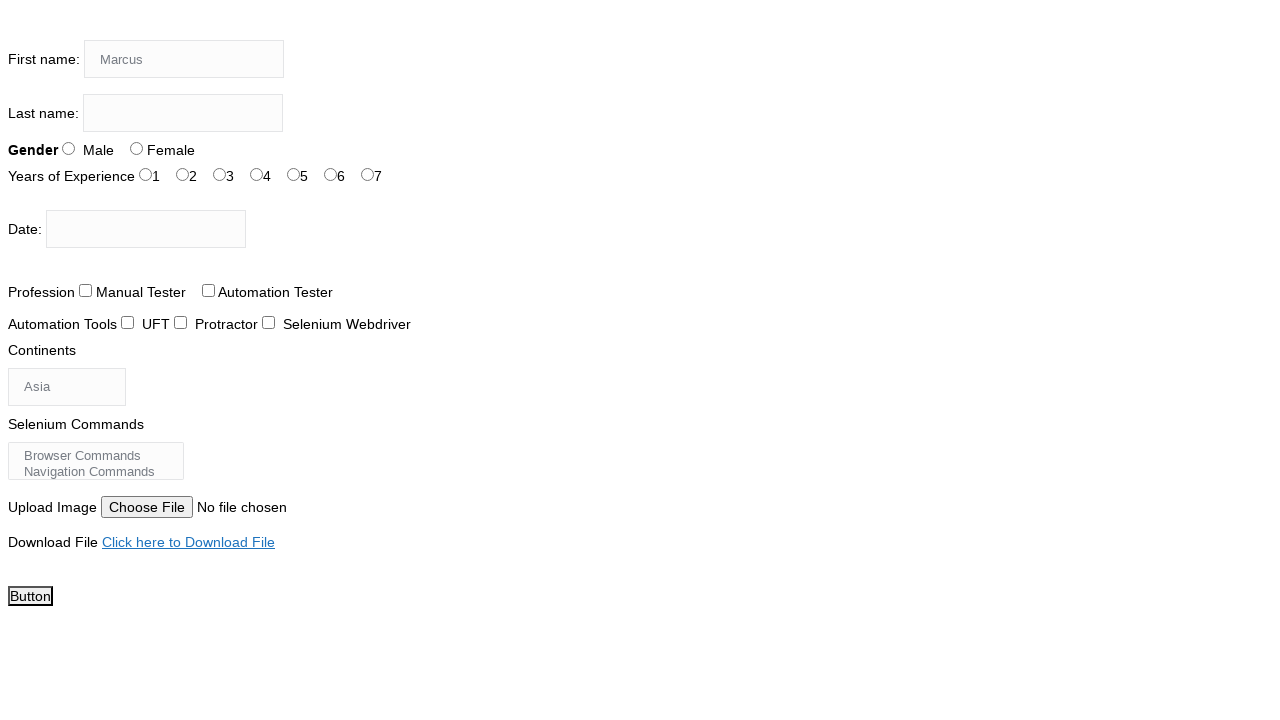

Filled last name field with 'Johnson' on input[name='lastname']
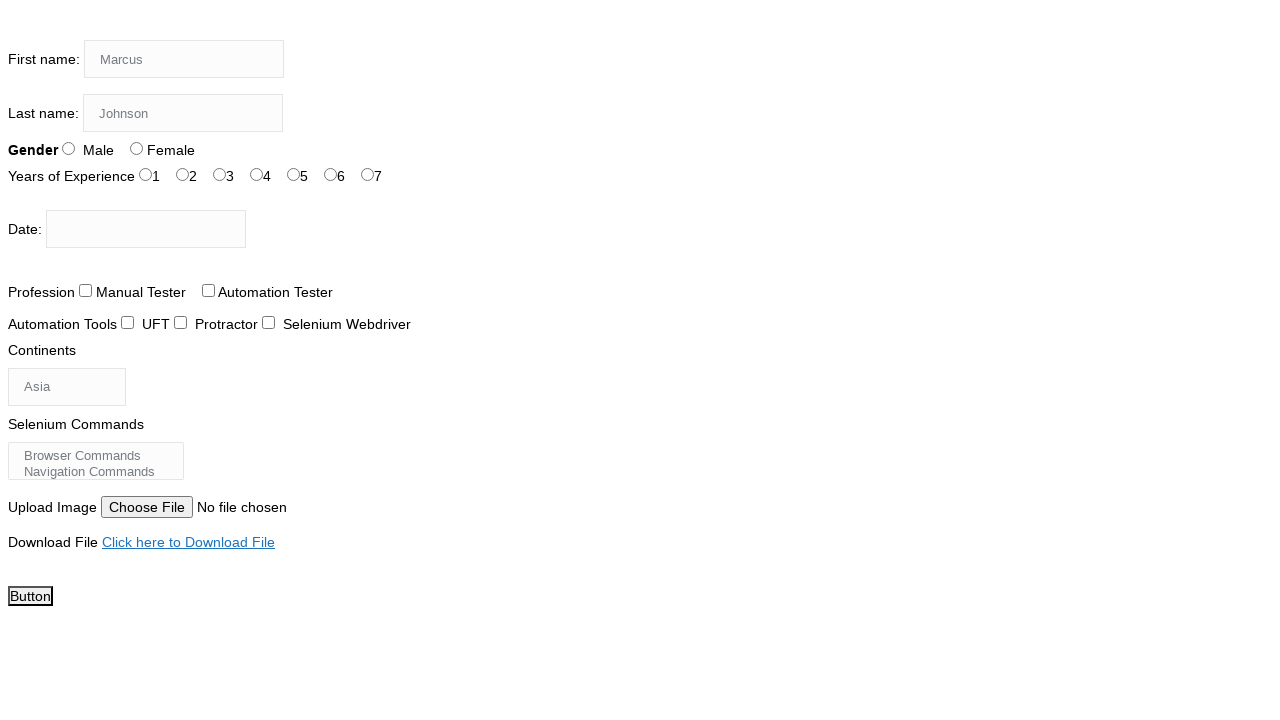

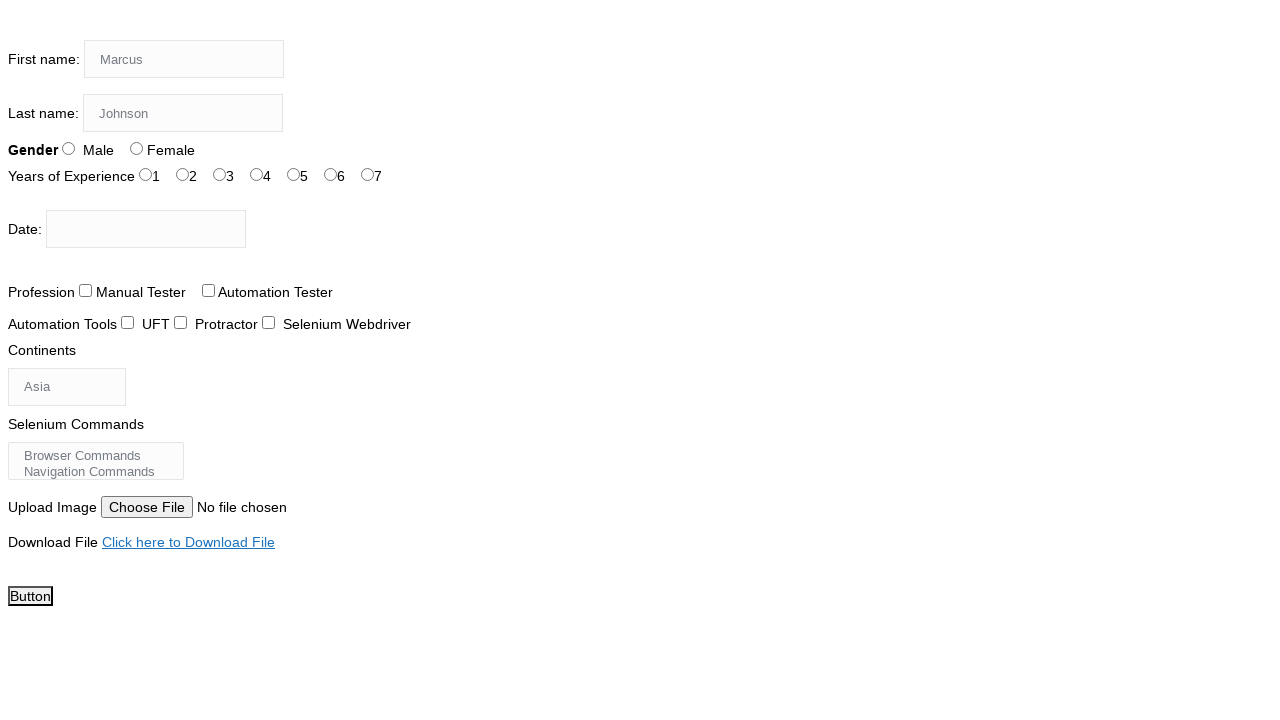